Tests the text-to-speech functionality on ttsmp3.com by selecting a voice, entering text into the textarea, clicking the read button, and clearing the text field

Starting URL: https://ttsmp3.com/text-to-speech/British%20English/

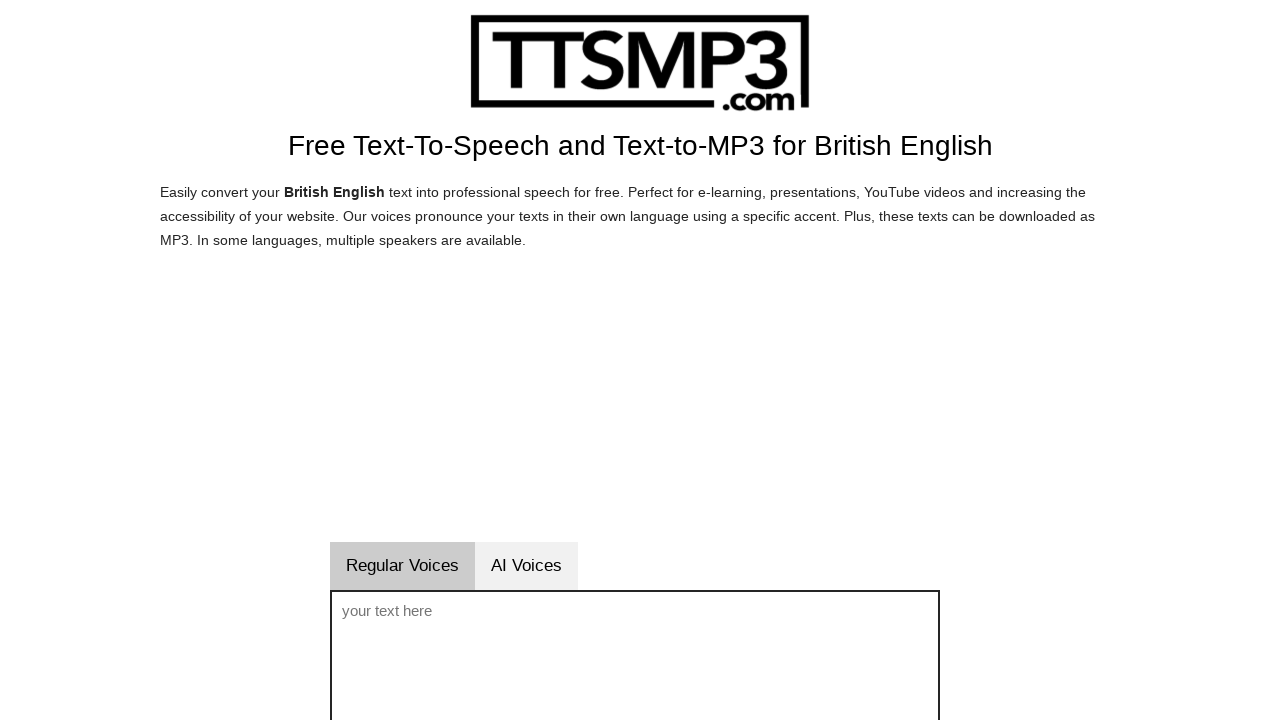

Selected 'British English / Brian' voice from dropdown on select
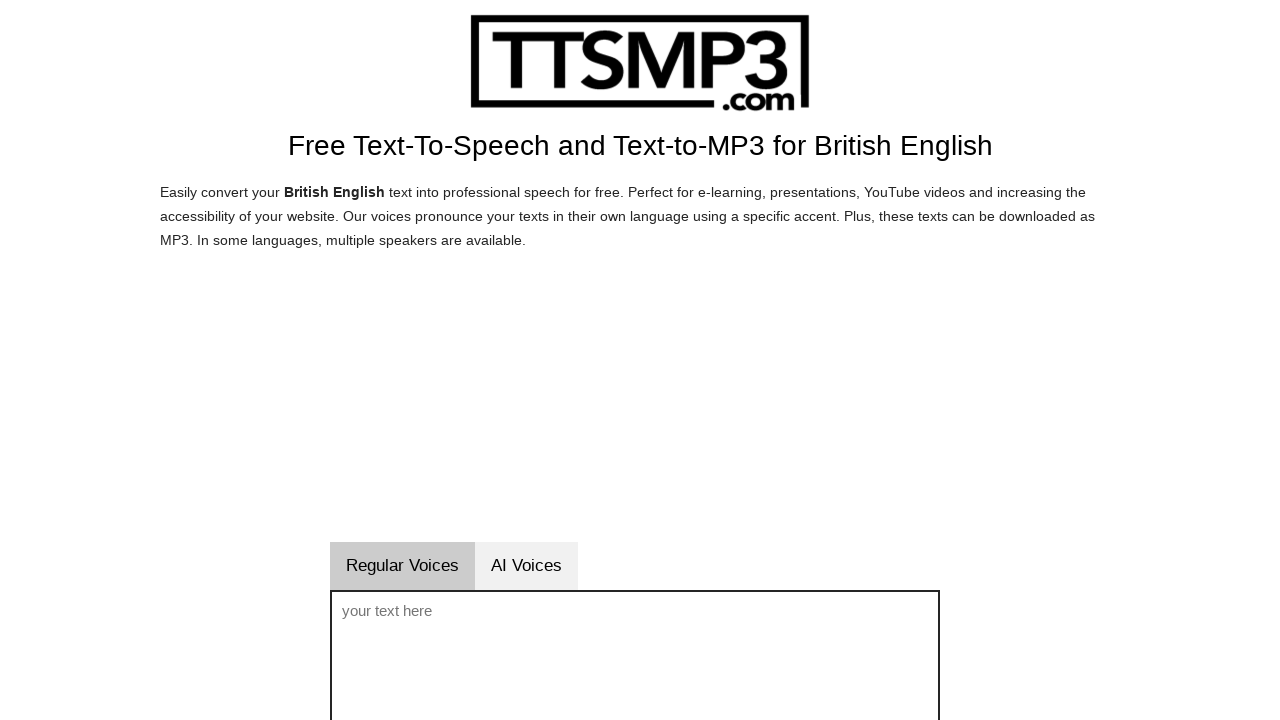

Entered text 'Hello, this is a test message for text to speech conversion' into textarea on form textarea
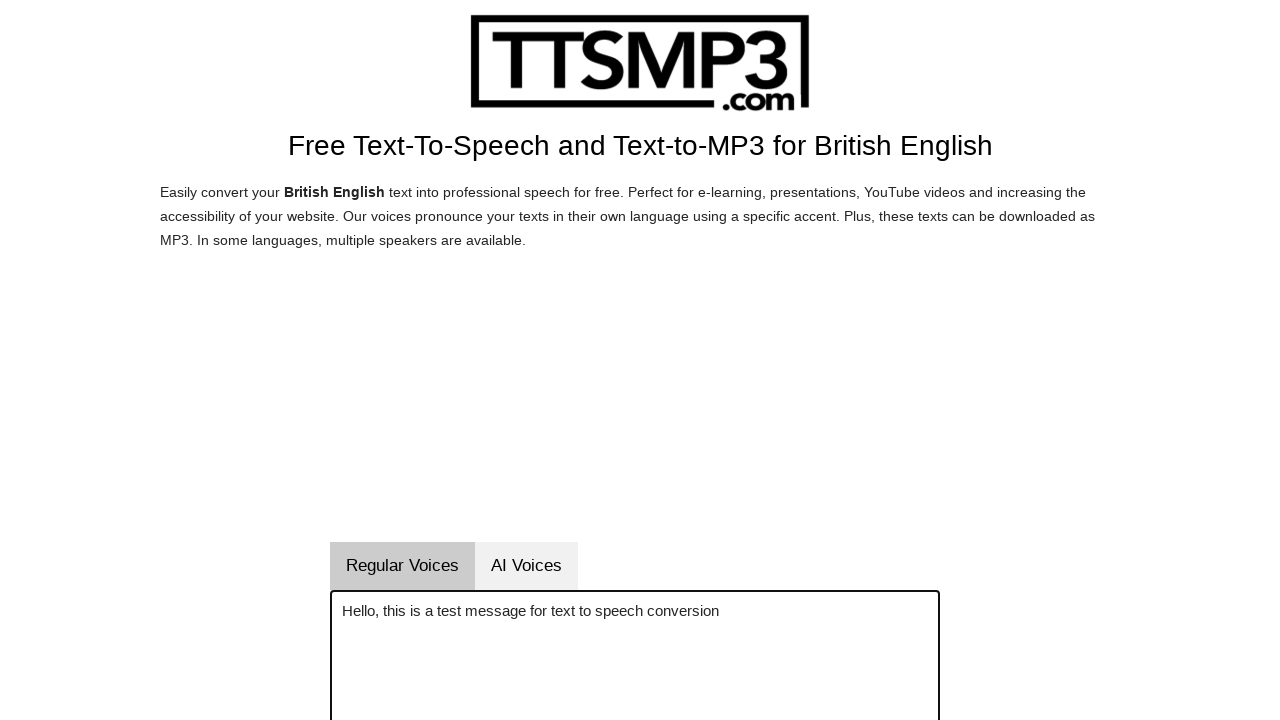

Clicked the read/play button to start text-to-speech conversion at (694, 360) on #vorlesenbutton
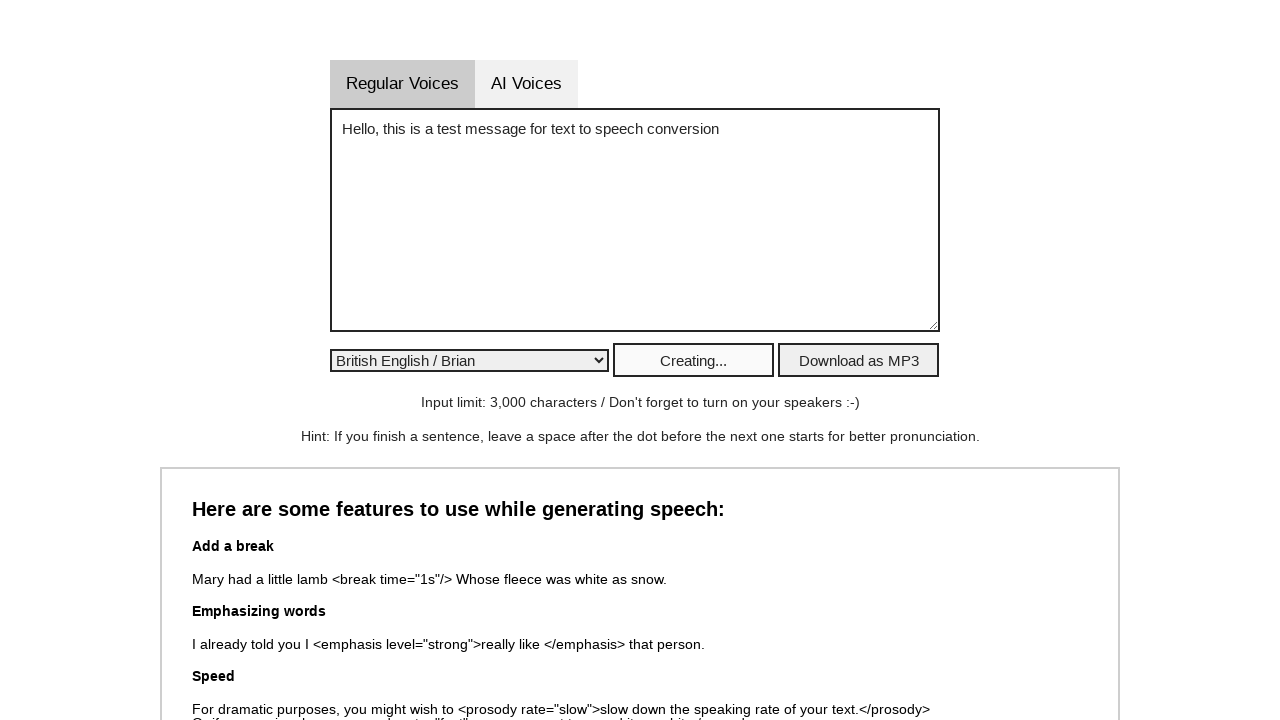

Waited 3 seconds for speech processing to complete
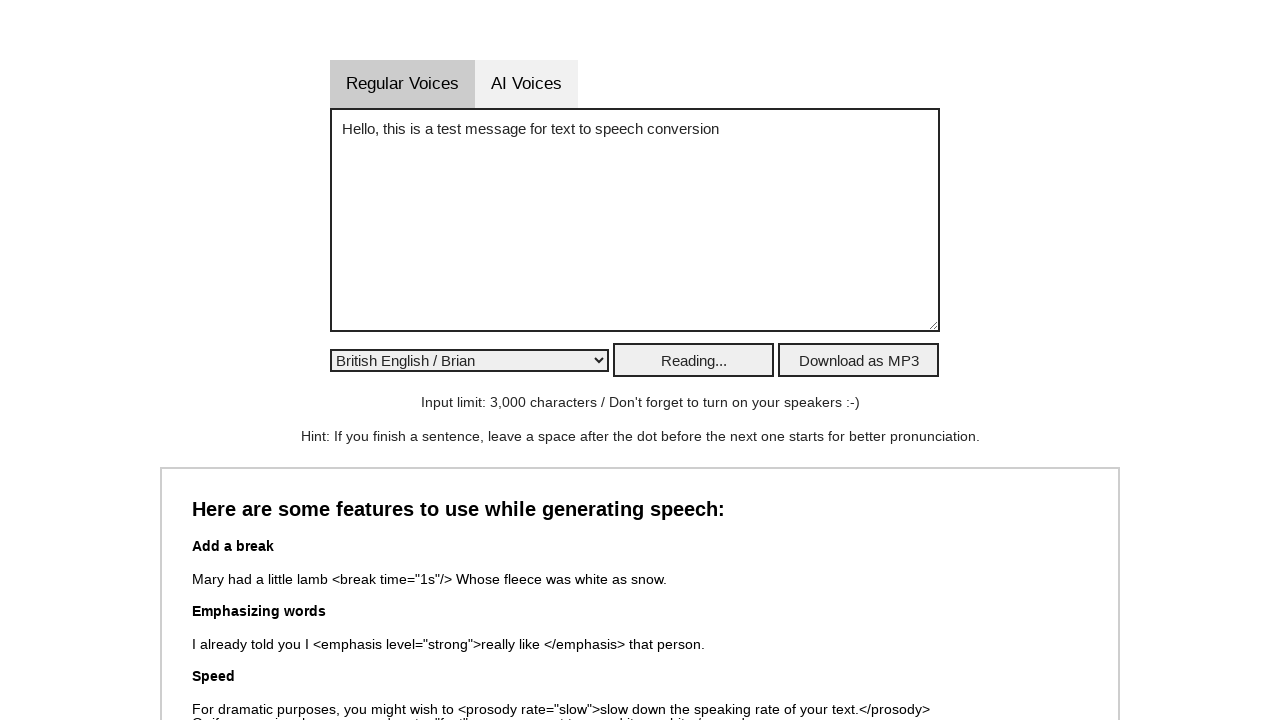

Cleared the textarea by filling it with empty string on form textarea
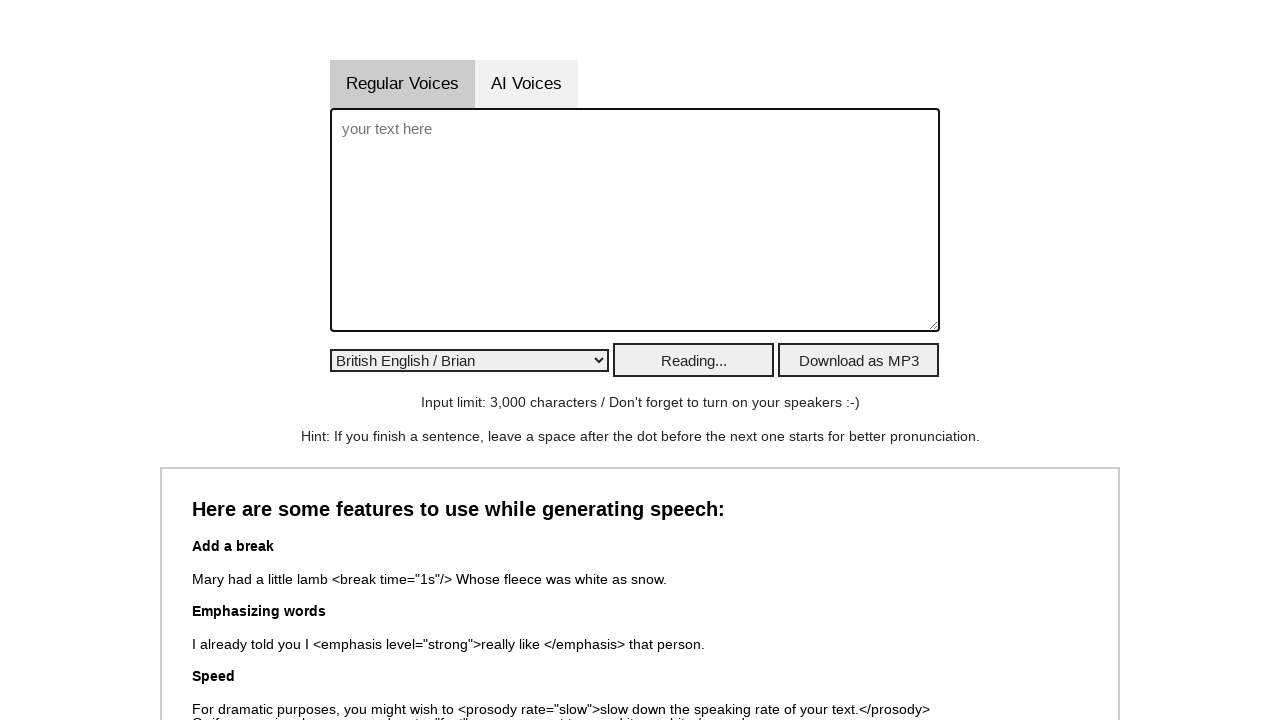

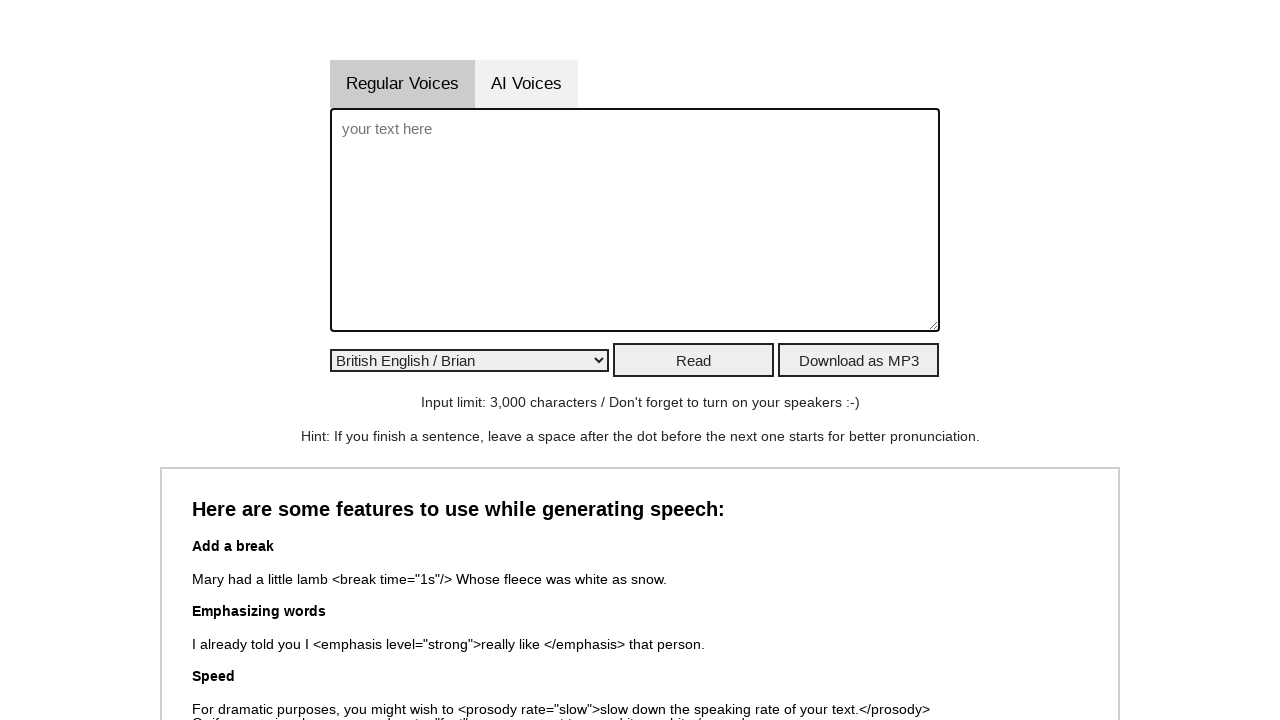